Navigates to a test page and verifies that checkbox elements are present on the page by locating all checkboxes using XPath.

Starting URL: http://only-testing-blog.blogspot.in/2013/09/testing.html

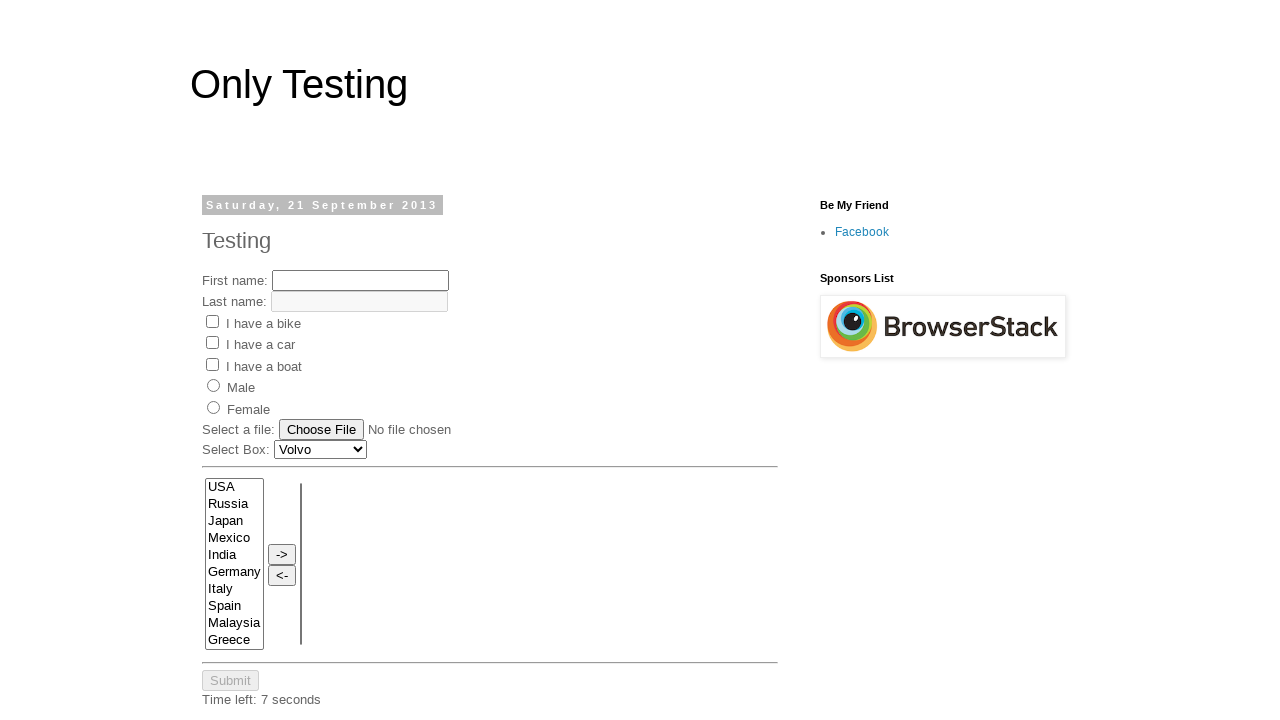

Navigated to test page
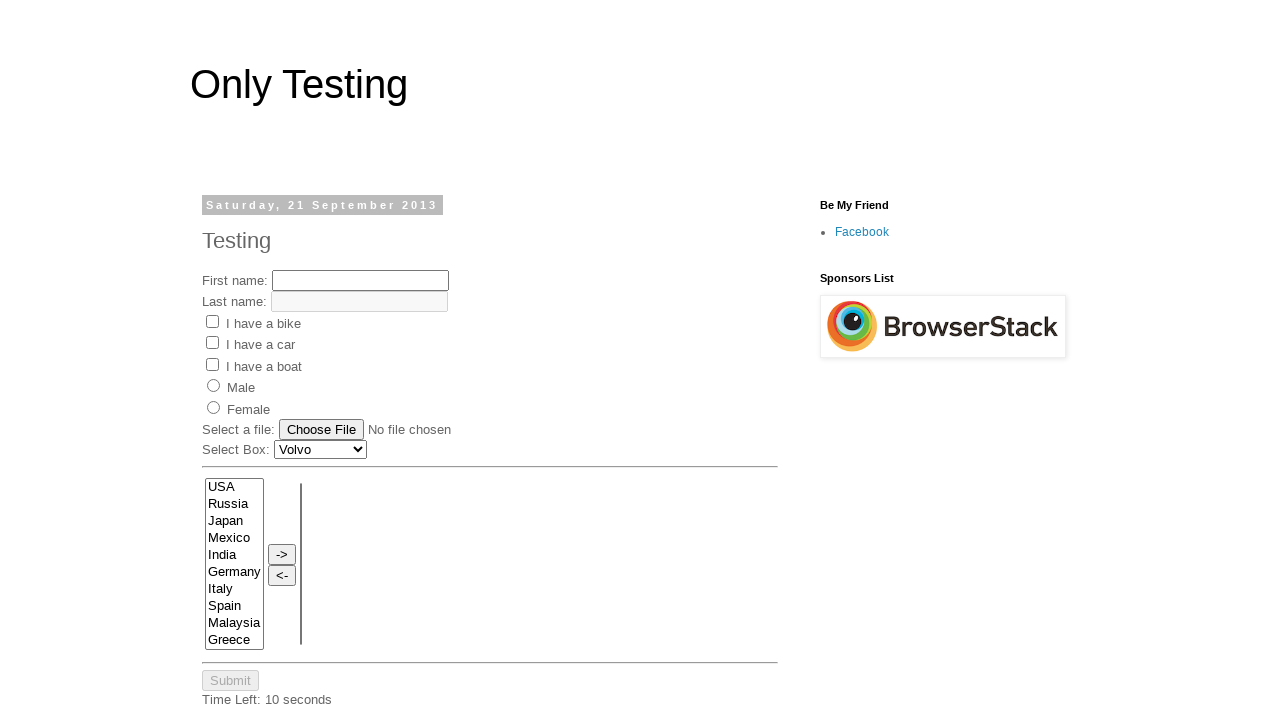

Waited for checkbox elements to be present on page
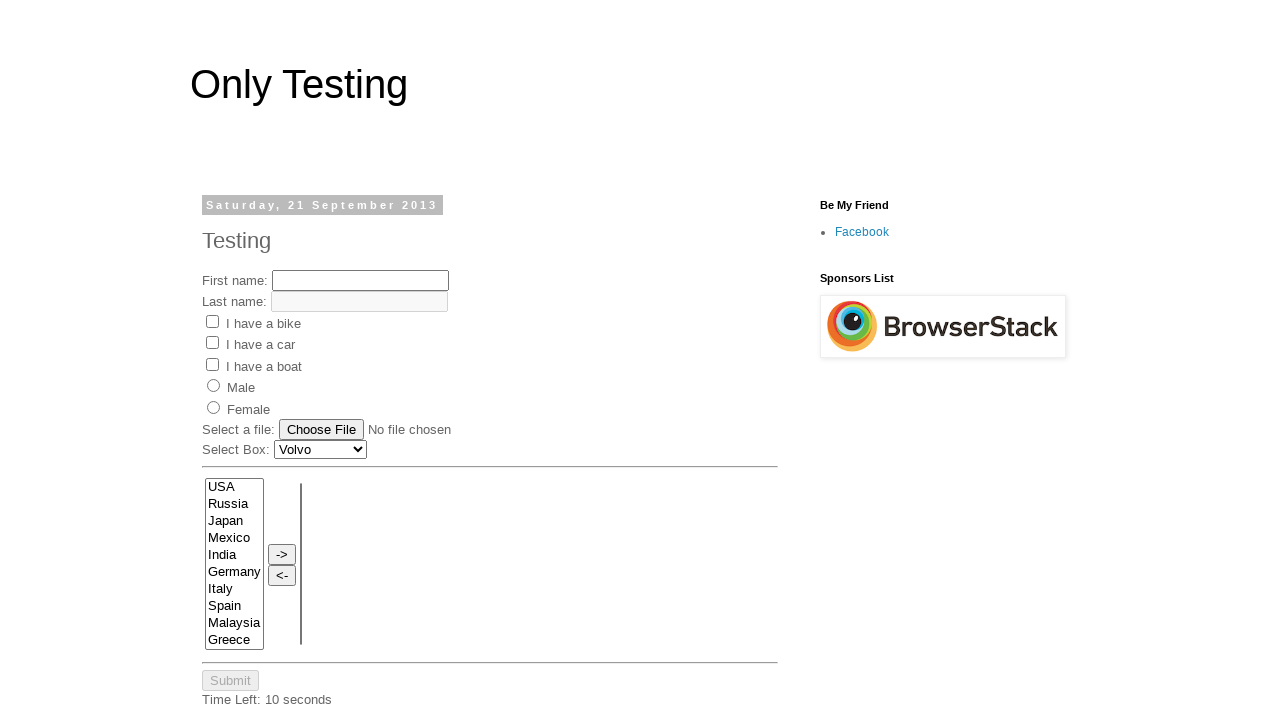

Located all checkbox elements using XPath selector
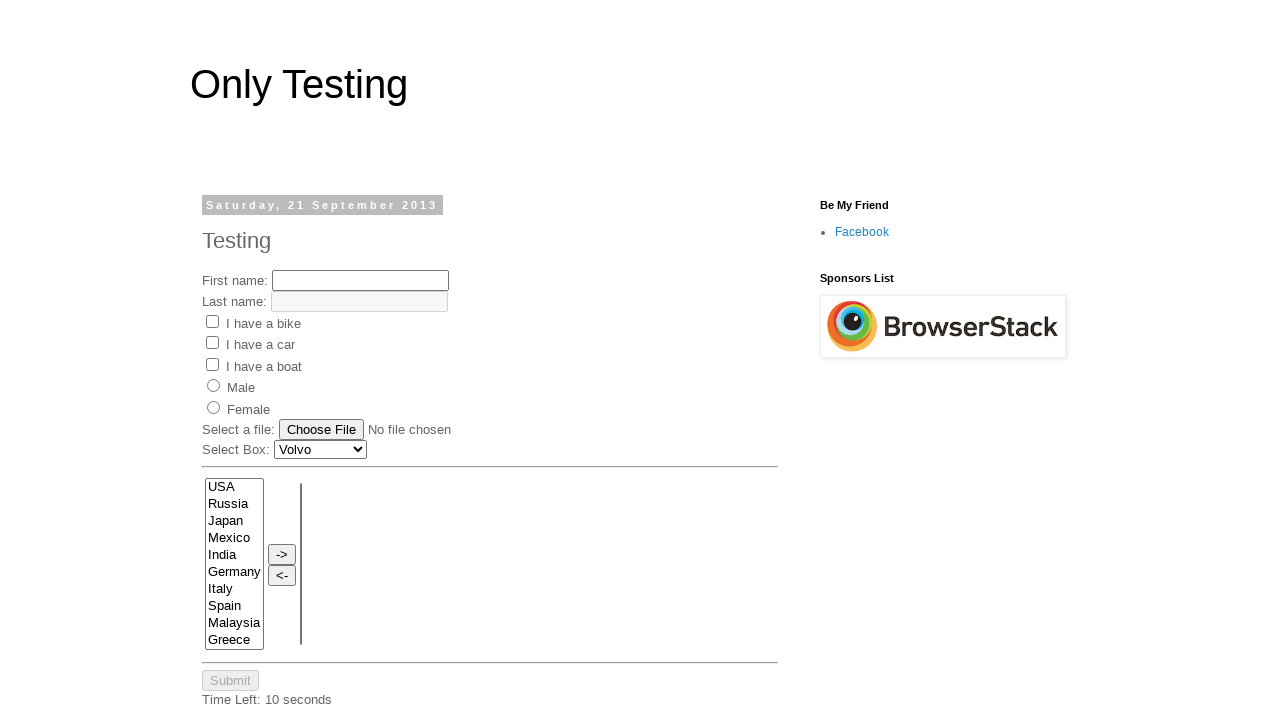

Counted 3 checkboxes on the page
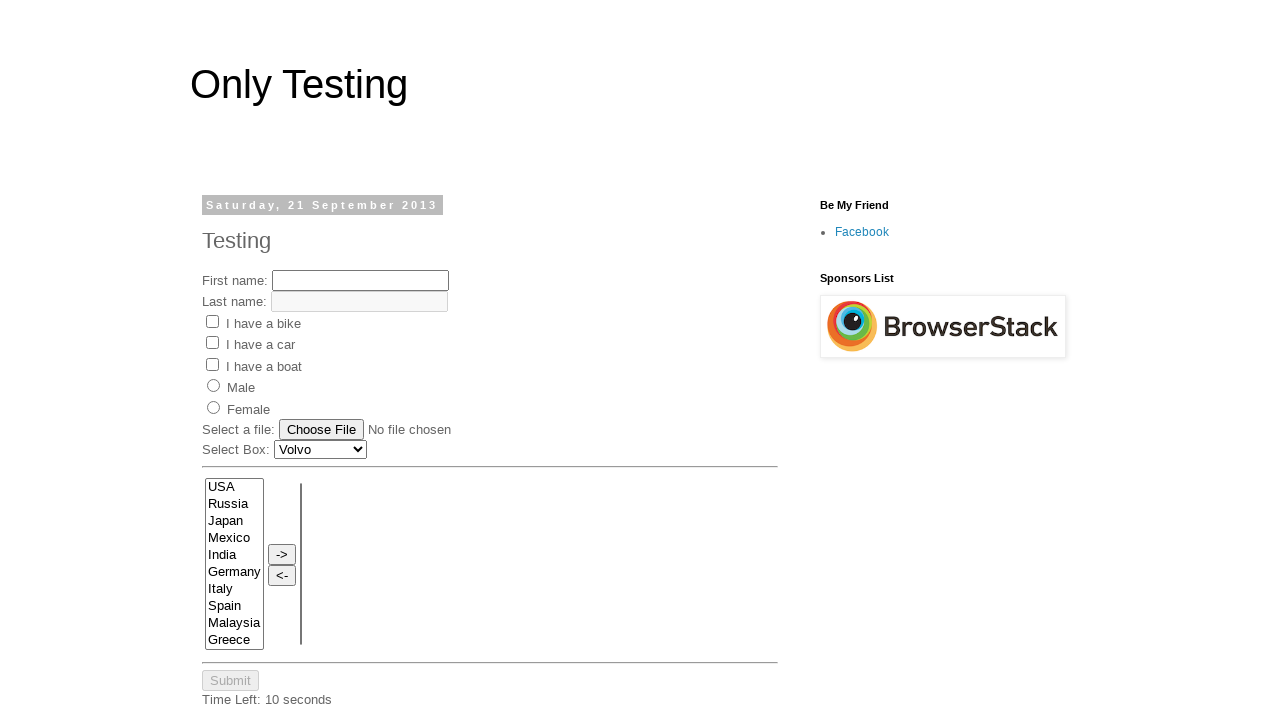

Verified checkbox count: 3
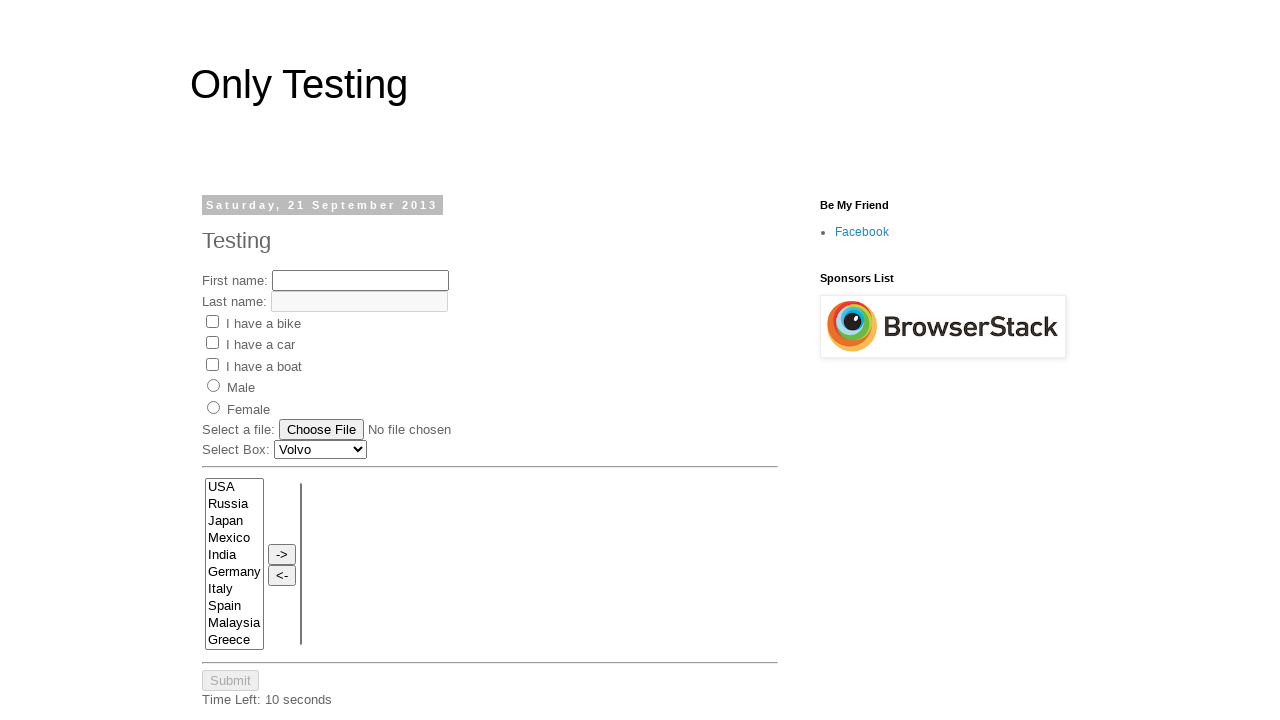

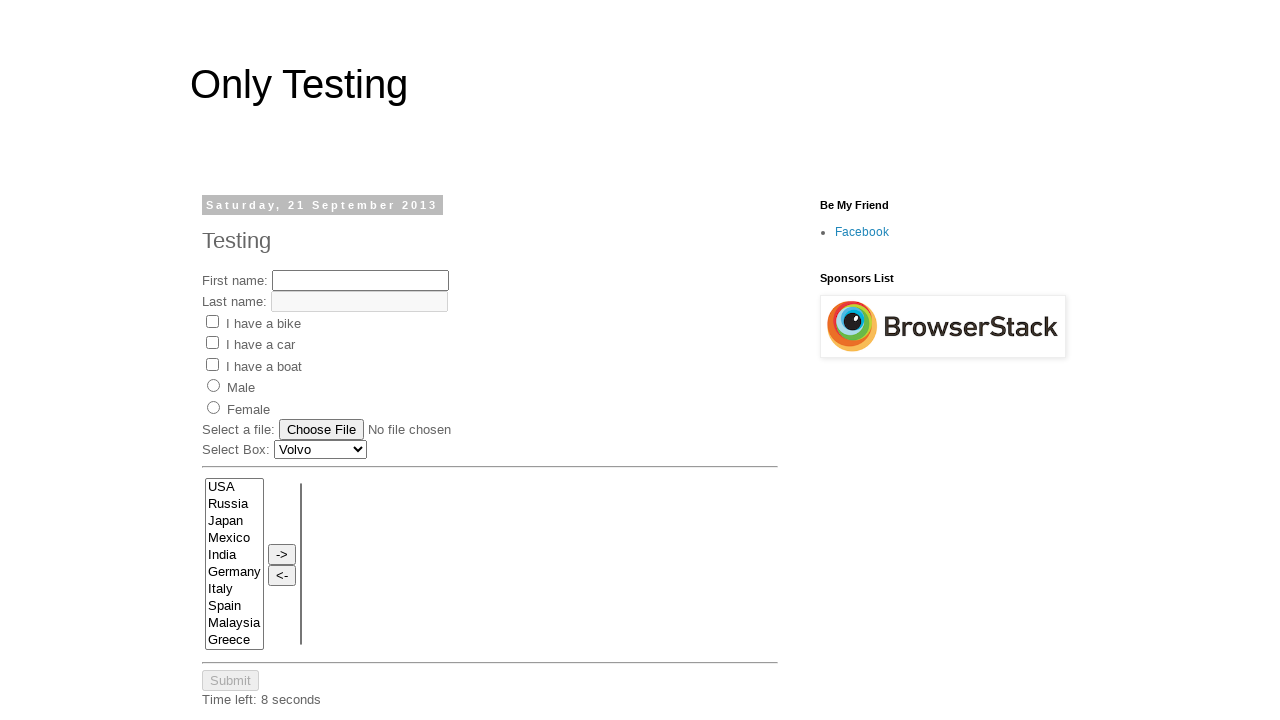